Verifies that the product store link is displayed on the page

Starting URL: https://www.demoblaze.com/

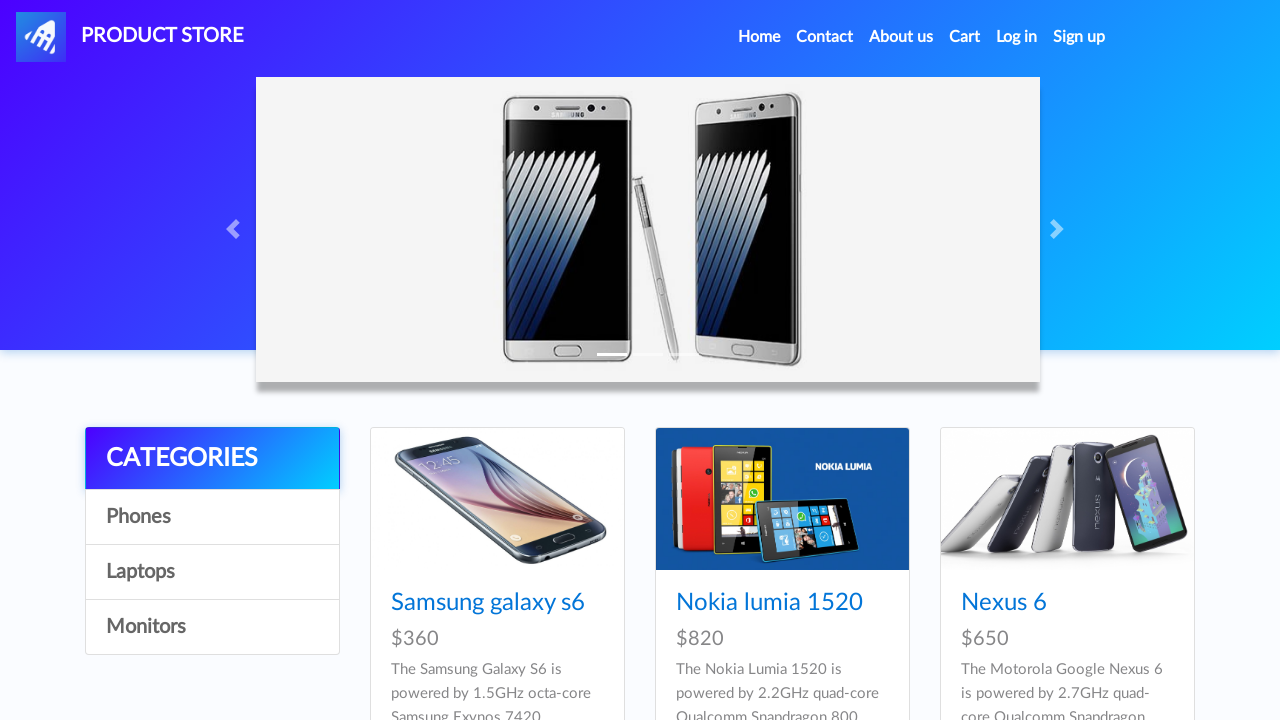

Verified that product store link with ID 'nava' is visible on the page
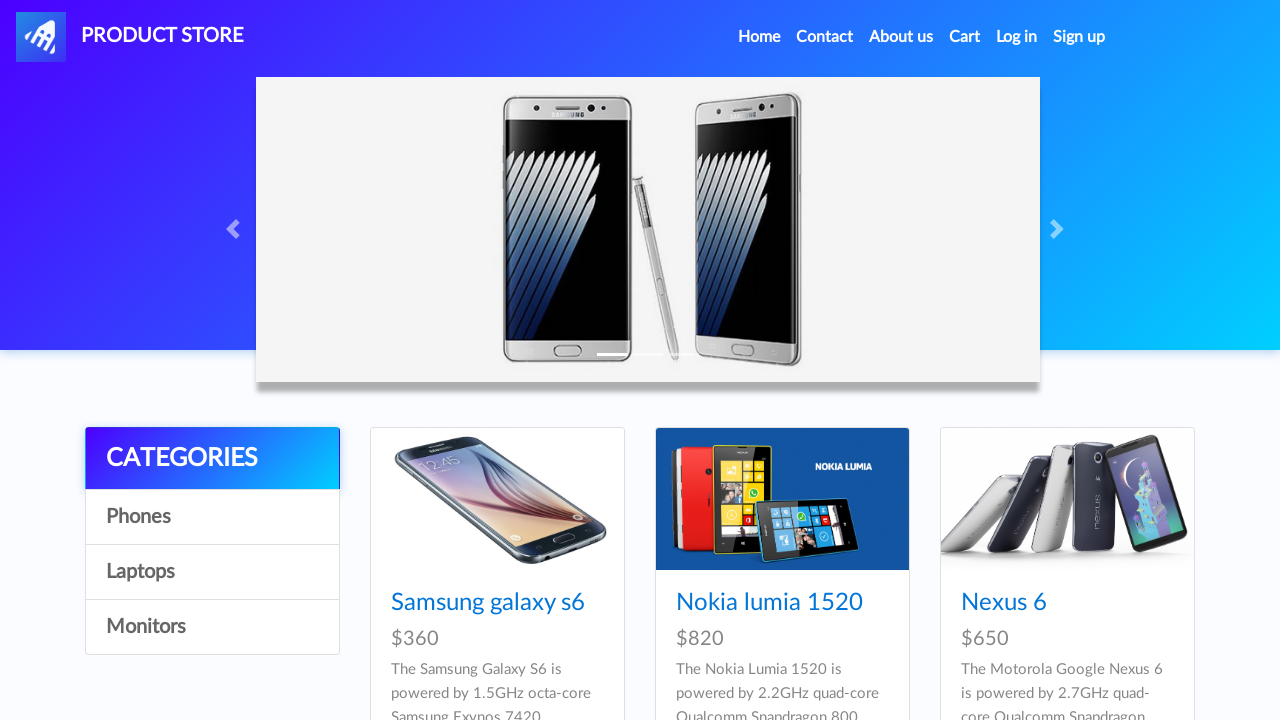

Retrieved product store link text: '
      PRODUCT STORE'
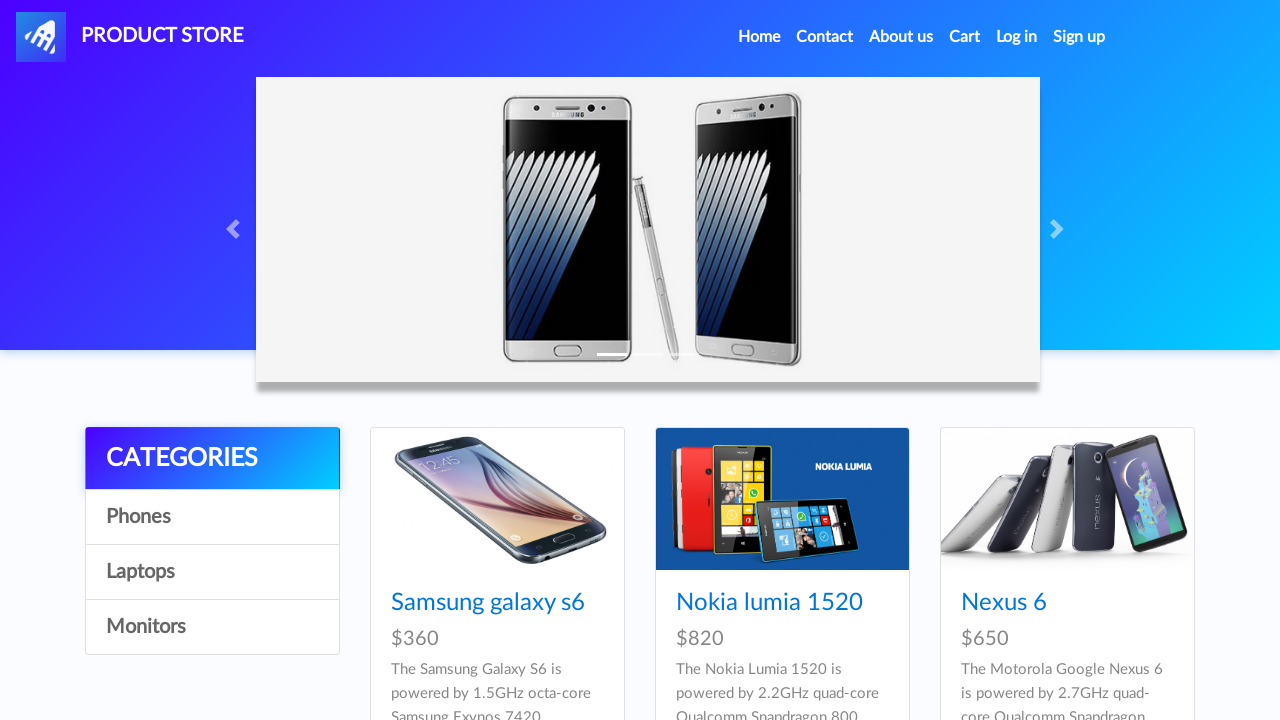

Printed product store link text to console: '
      PRODUCT STORE'
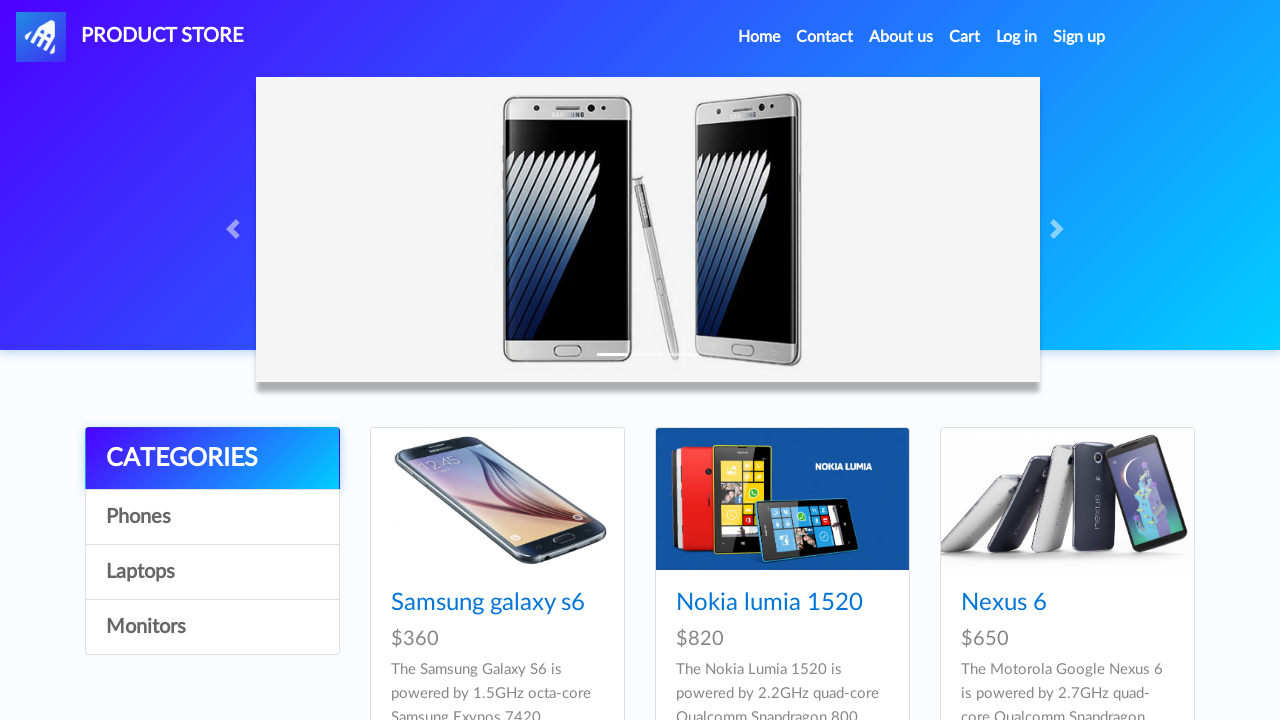

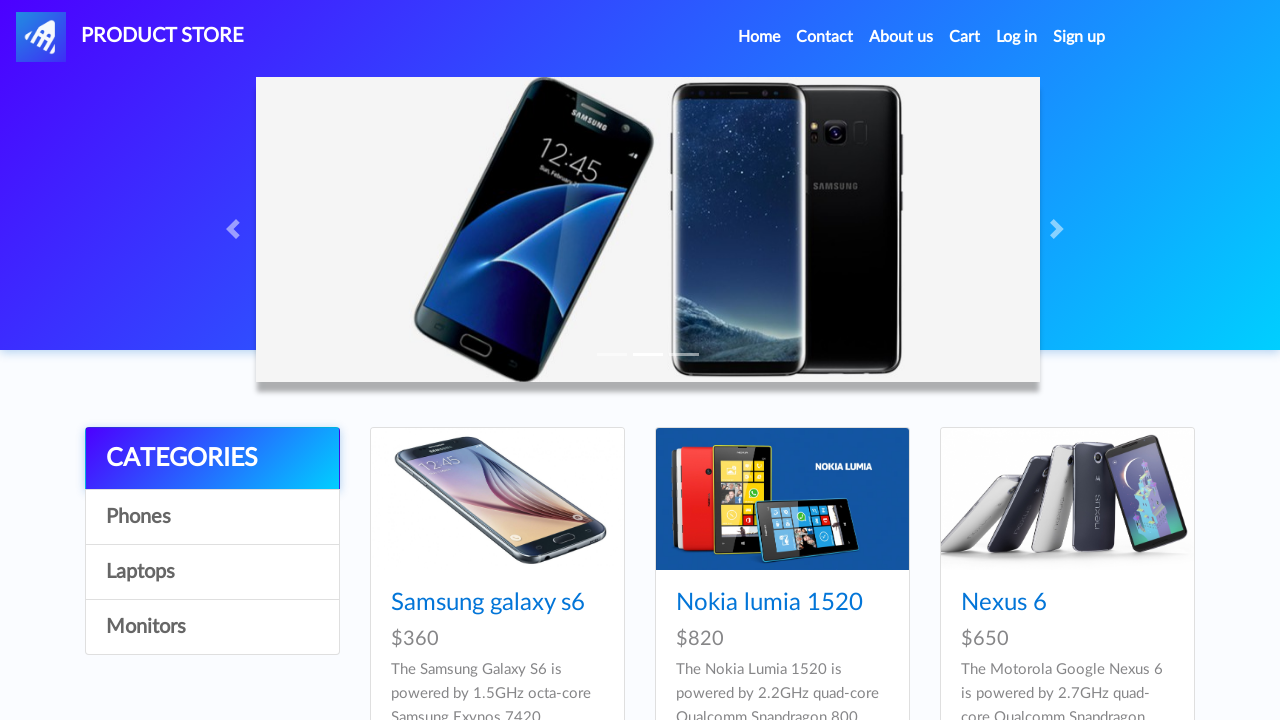